Navigates to the OrangeHRM website homepage and waits for the page to load

Starting URL: https://www.orangehrm.com/

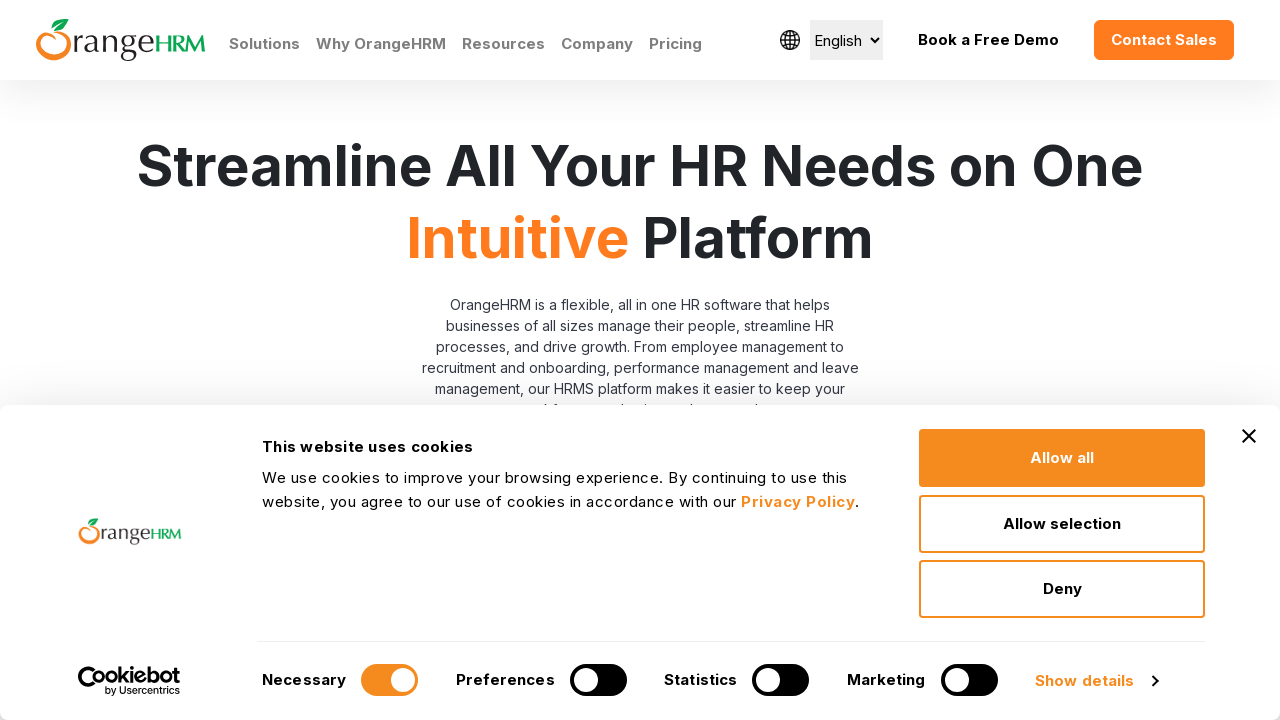

Navigated to OrangeHRM homepage
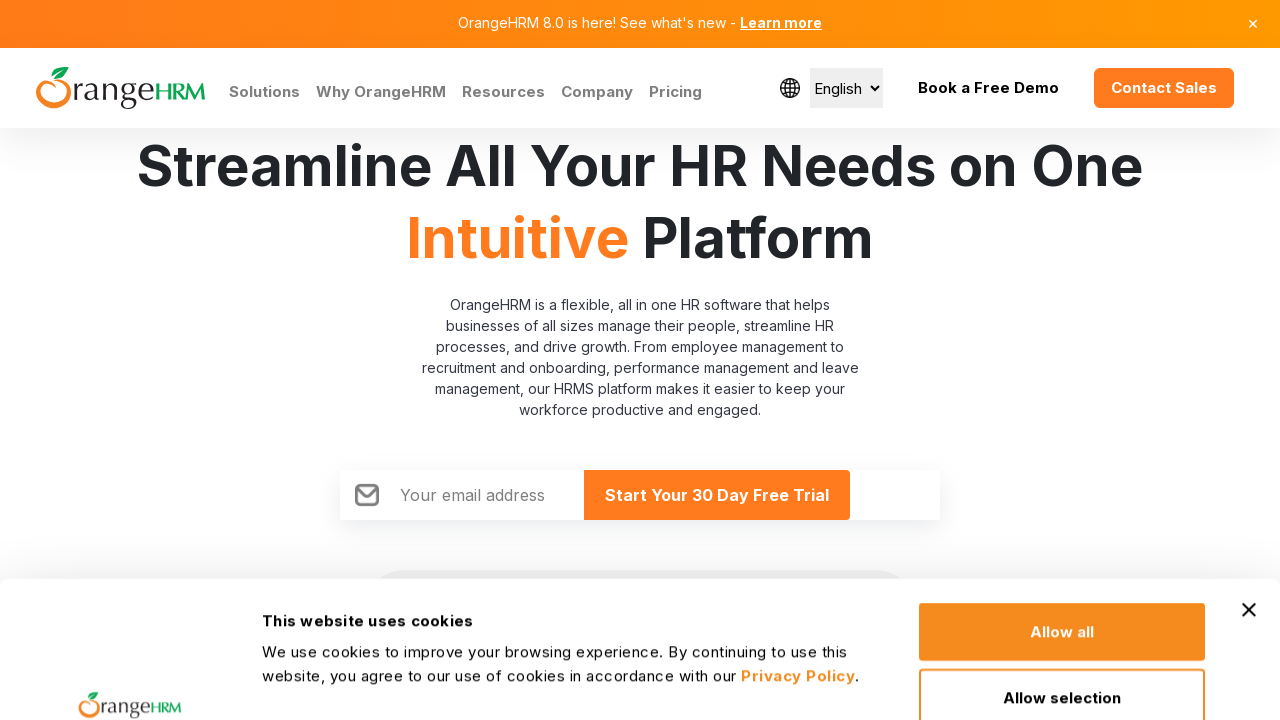

Waited for page DOM to be fully loaded
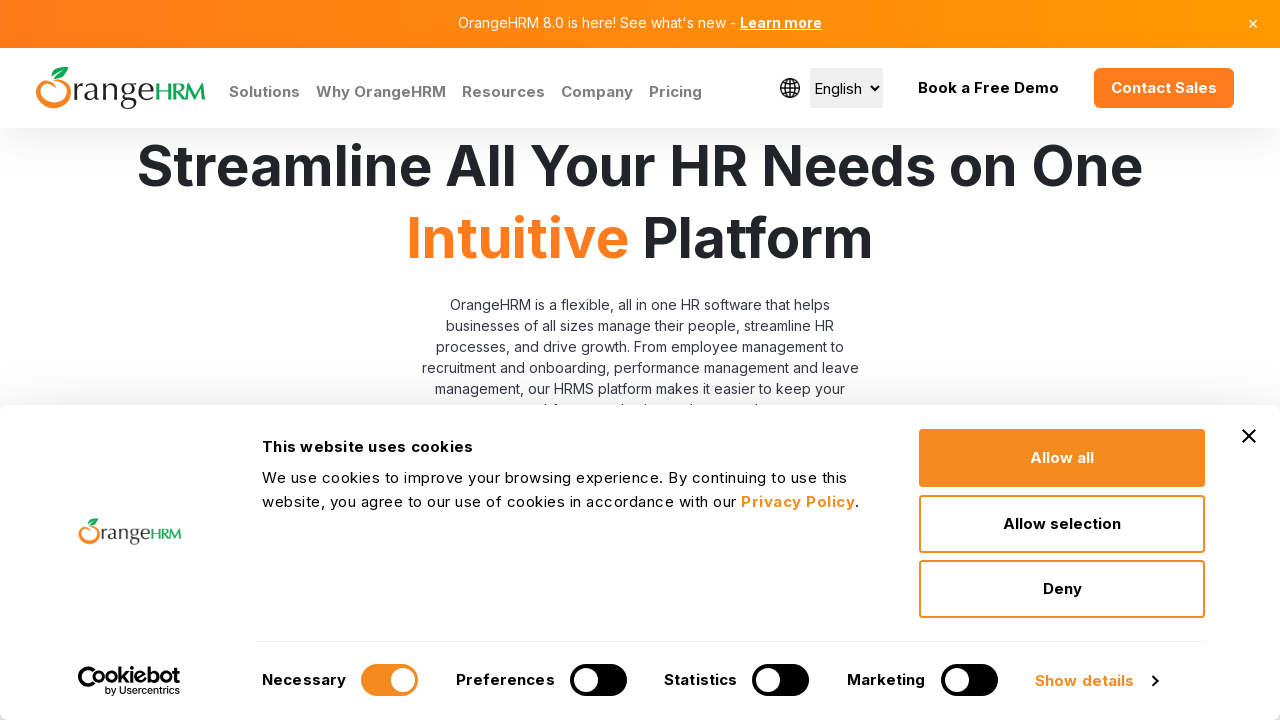

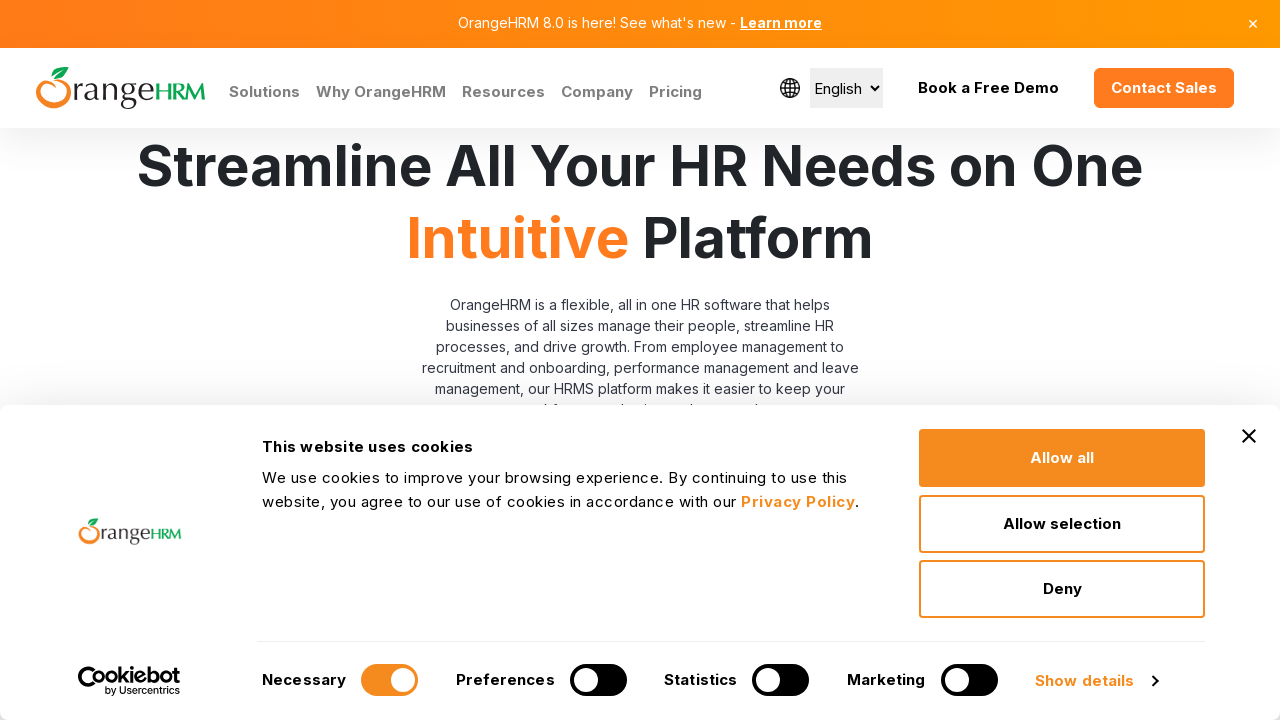